Tests adding a todo item to a sample todo app by entering text in the input field and pressing Enter, then verifying the todo was added

Starting URL: https://lambdatest.github.io/sample-todo-app/

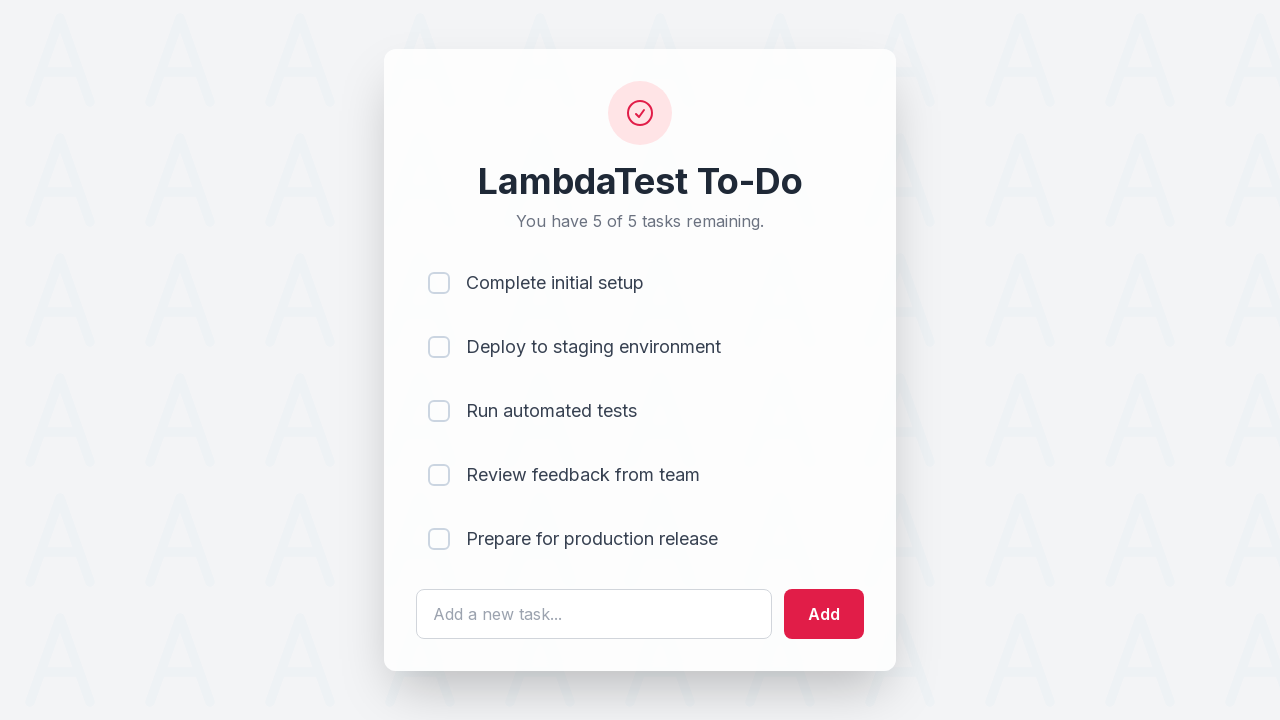

Filled todo input field with 'Selenium Test' on #sampletodotext
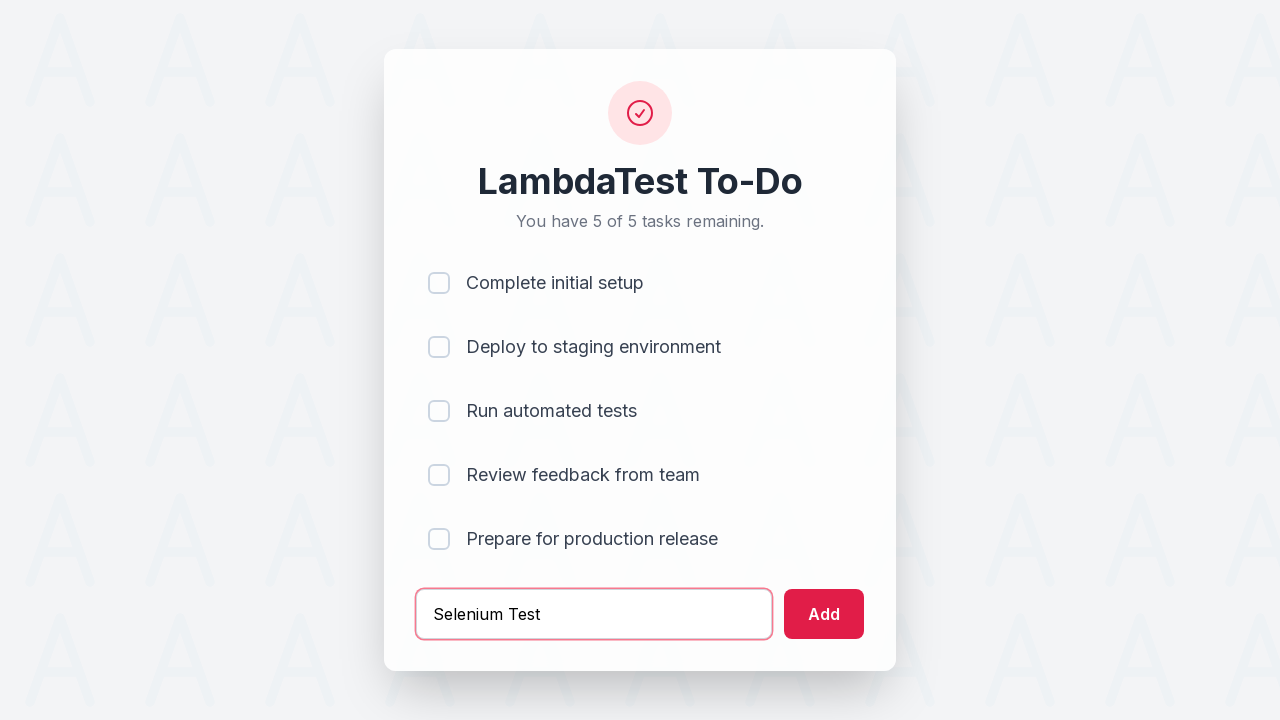

Pressed Enter to add todo item on #sampletodotext
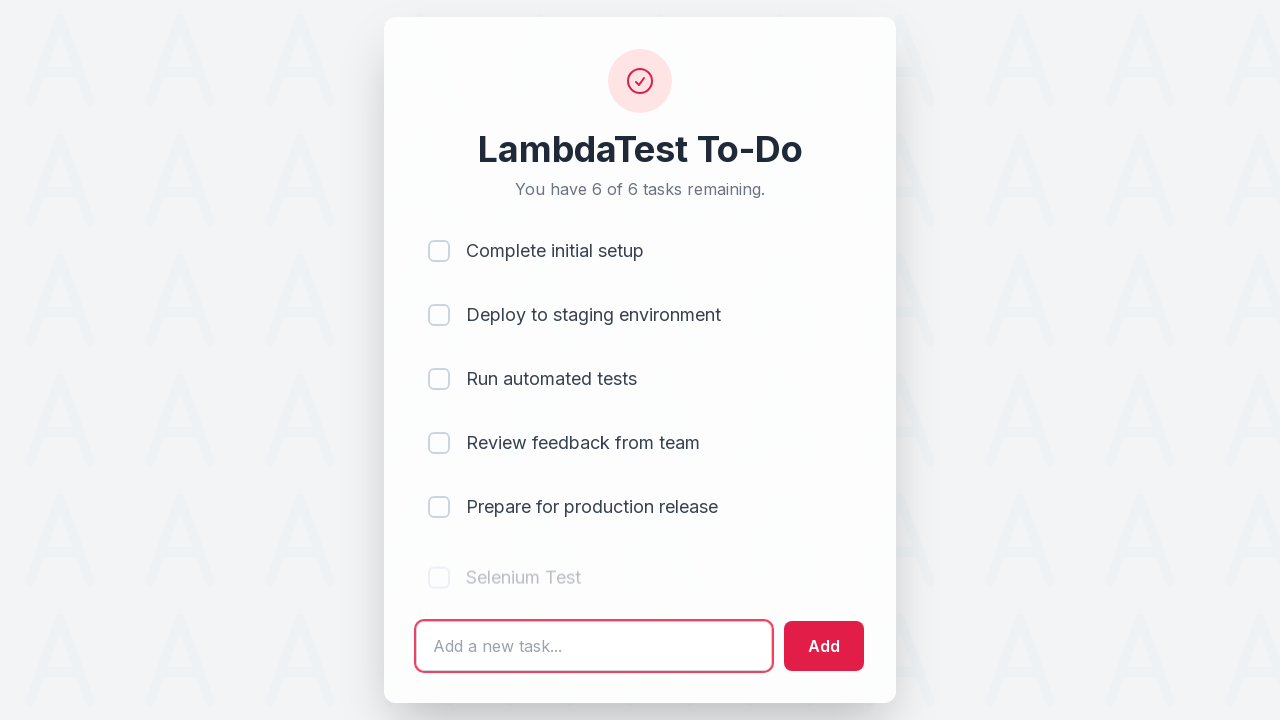

Todo item successfully added and appeared in the list
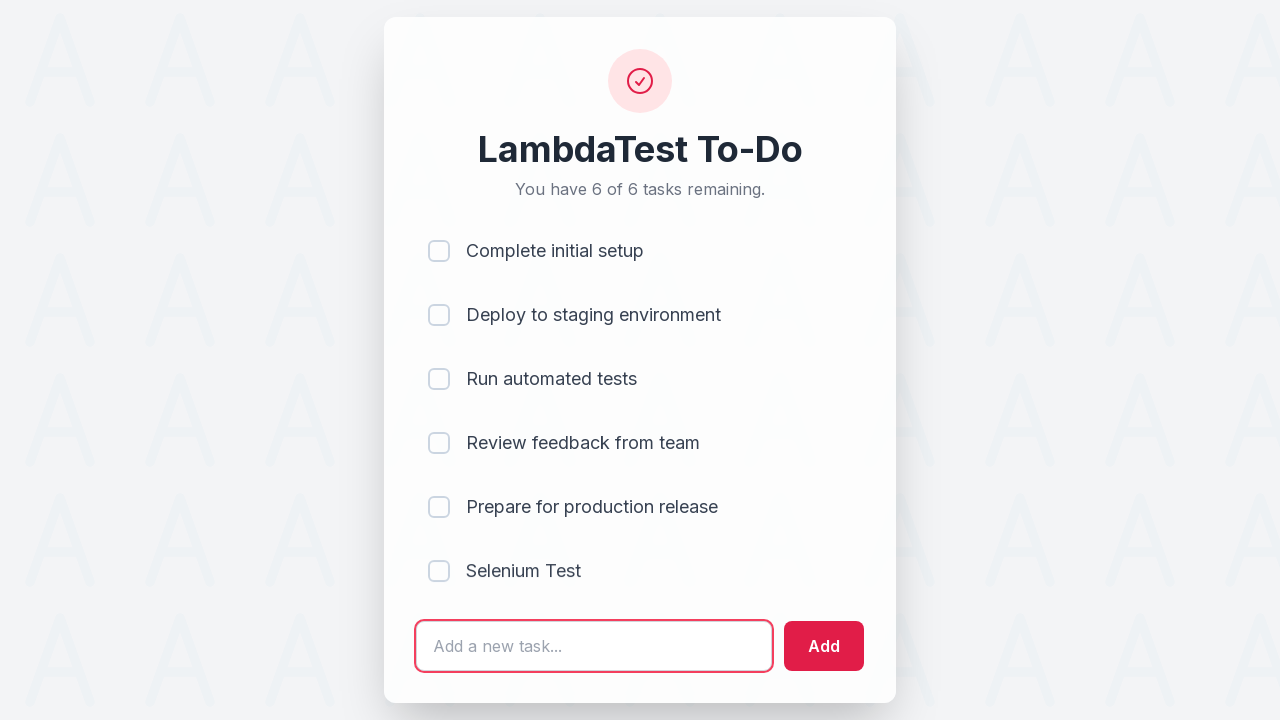

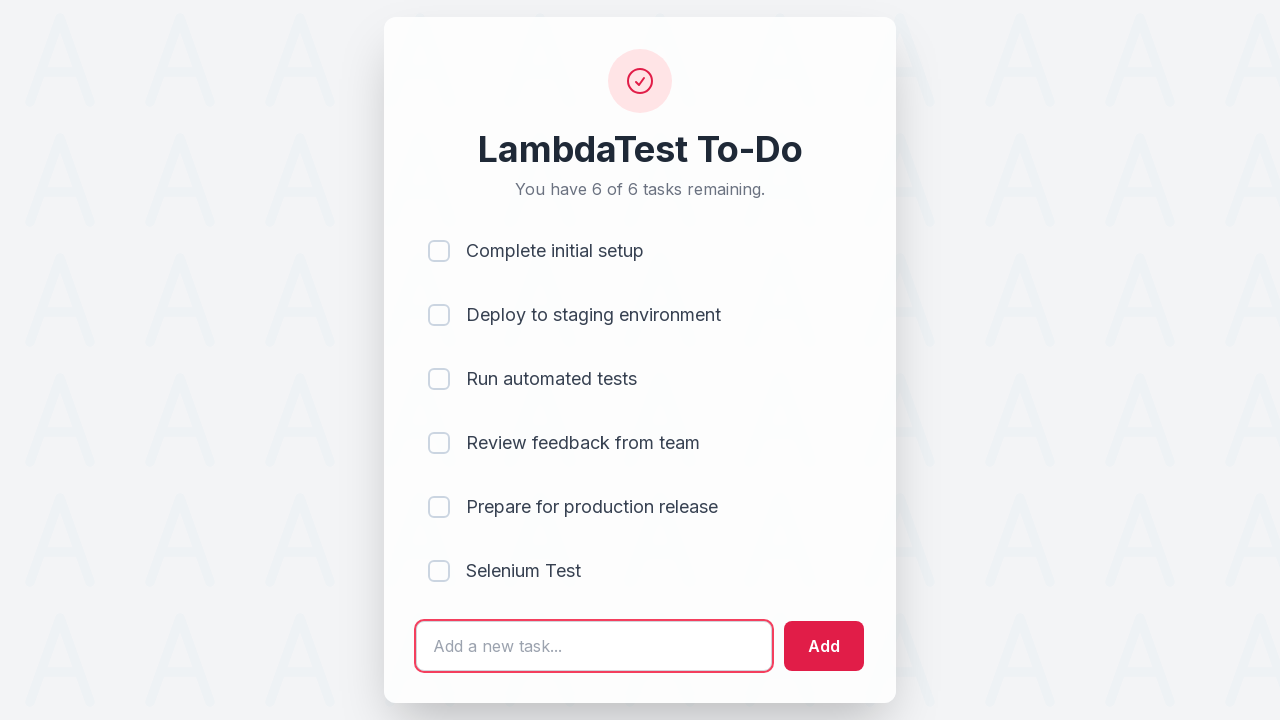